Navigates to a GitHub repository file page and clicks the download raw button to download the README.rst file

Starting URL: https://github.com/pytest-dev/pytest/blob/main/README.rst

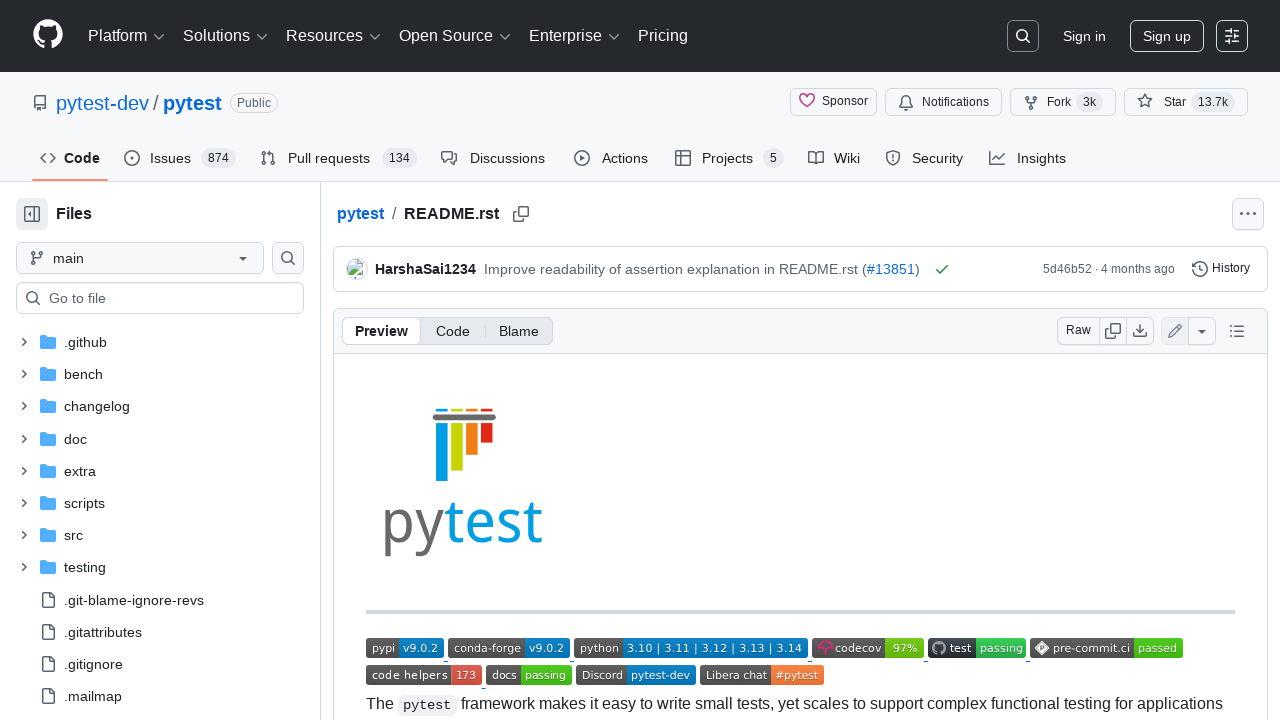

Navigated to GitHub repository README.rst file page
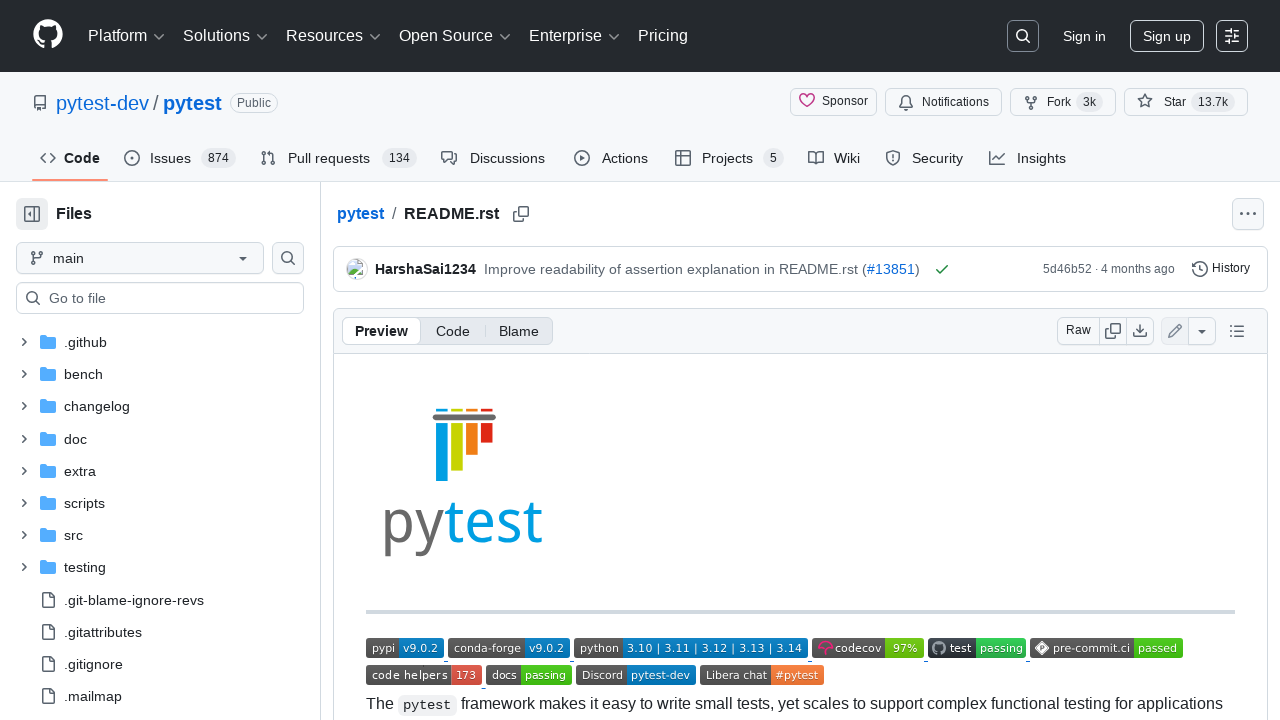

Clicked the download raw button to download README.rst file at (1140, 331) on [data-testid="download-raw-button"]
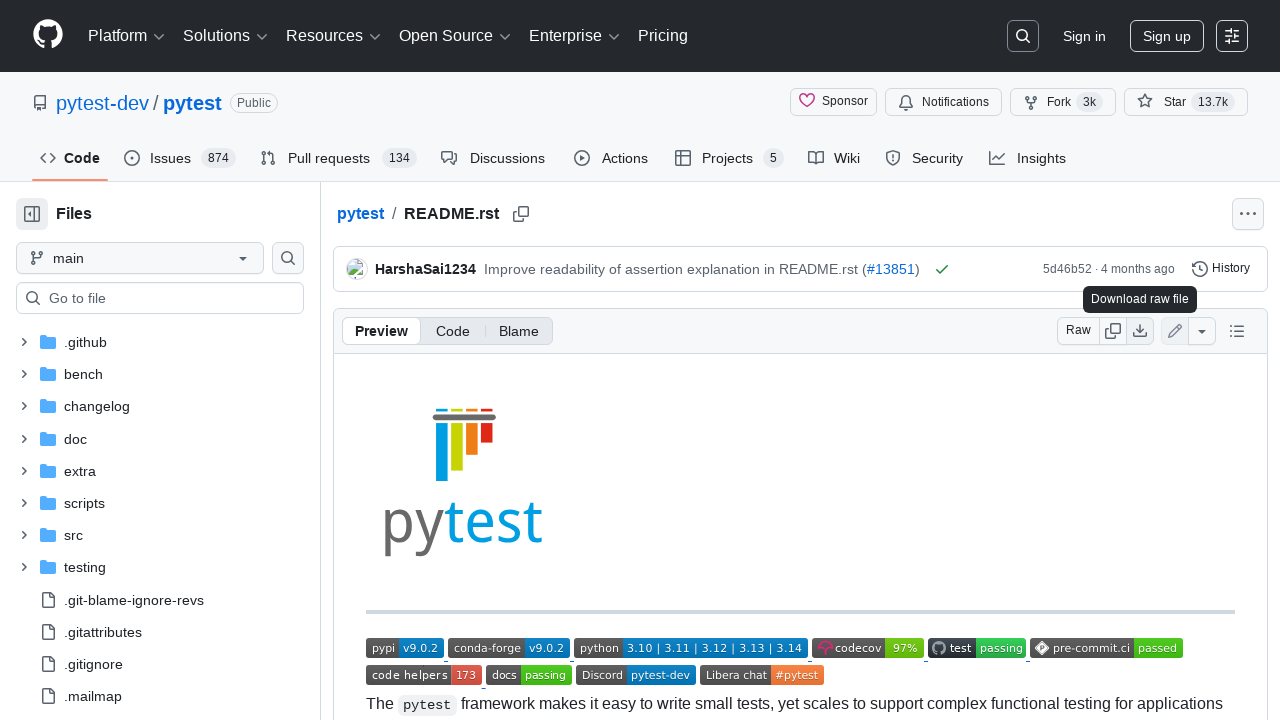

Waited 5 seconds for file download to complete
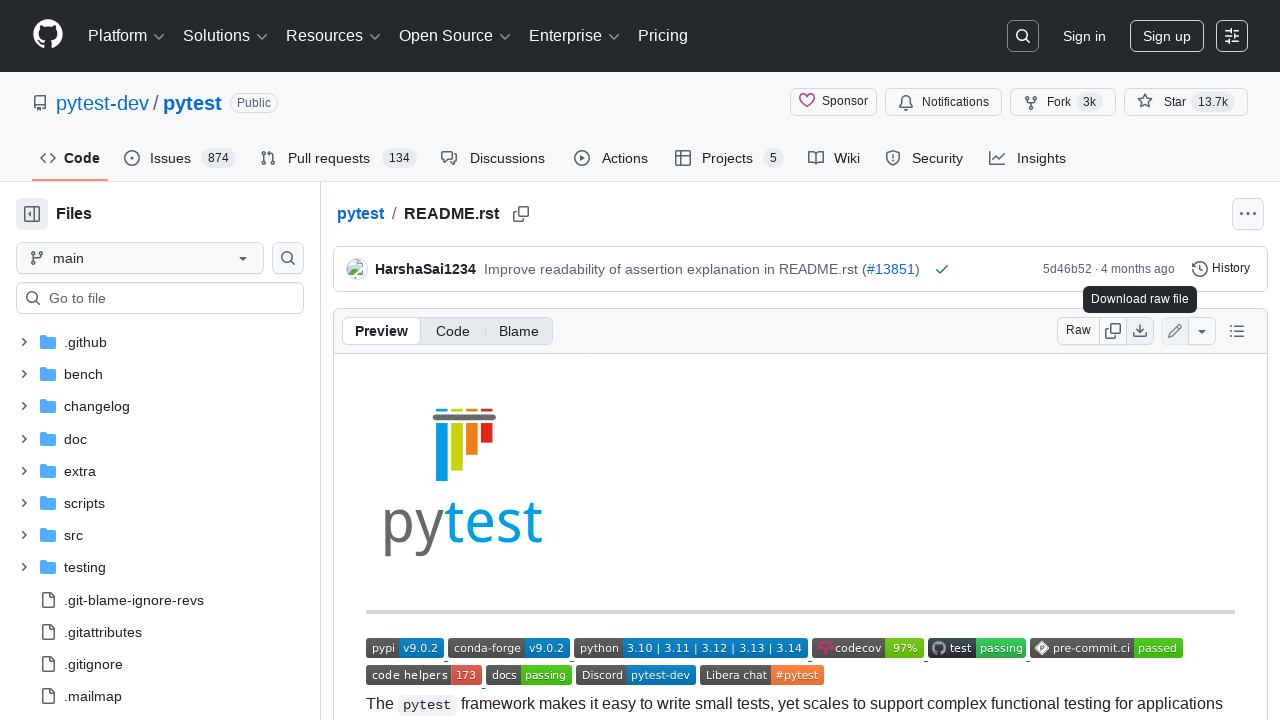

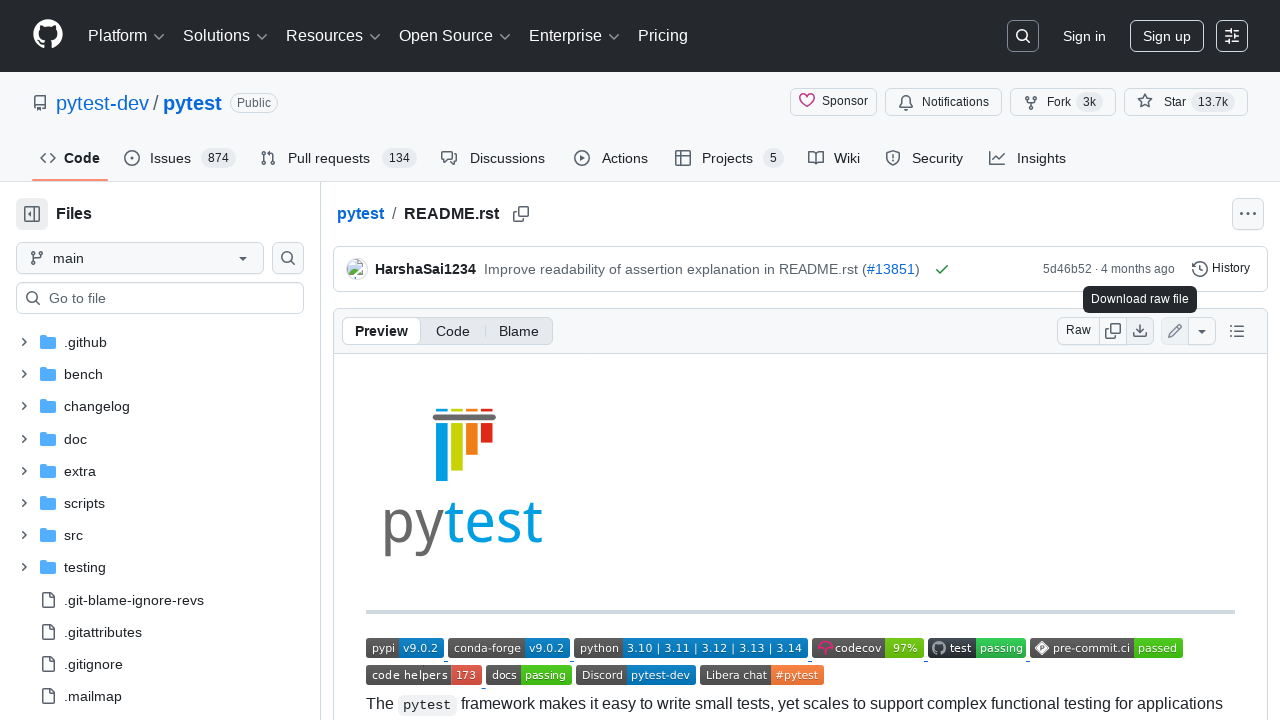